Navigates to the Korea Meteorological Administration's ocean daily forecast page and clicks on a toggle button to expand the sea warning information table, then verifies the table content is displayed.

Starting URL: https://www.weather.go.kr/w/ocean/forecast/daily-forecast.do#toggle

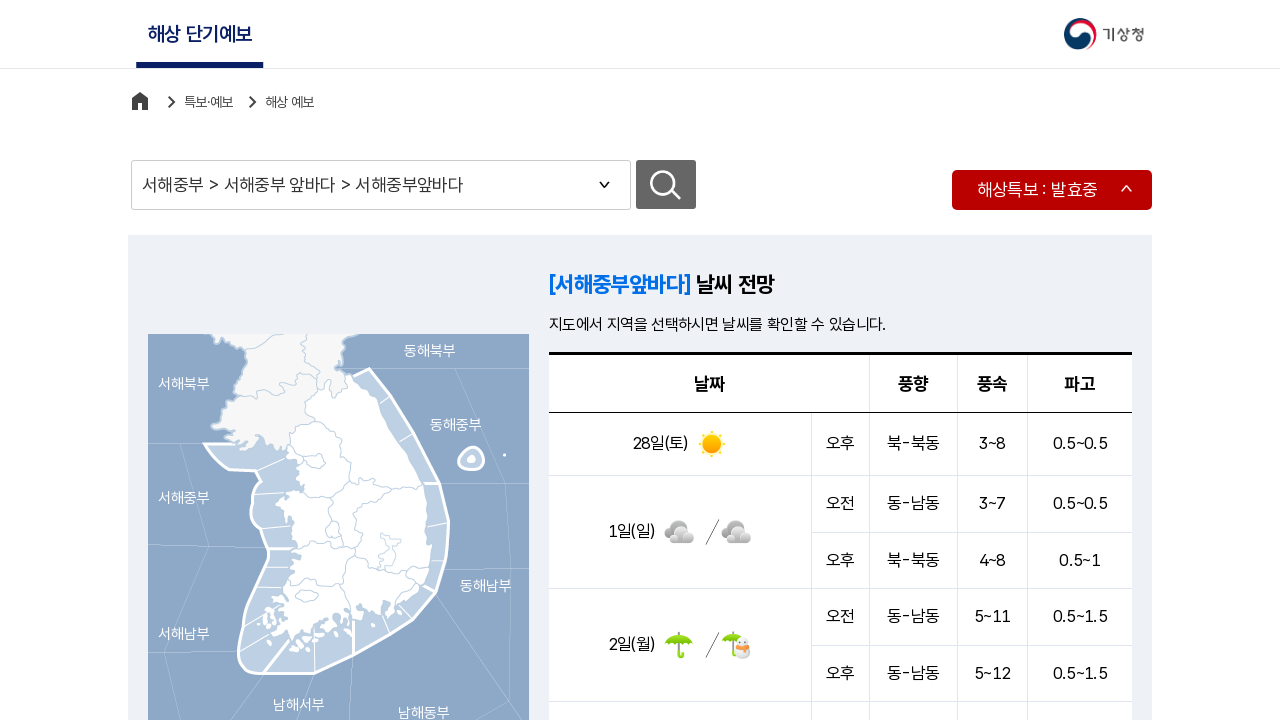

Clicked toggle button to expand sea warning information at (1052, 190) on xpath=//*[@id="sea-warning-now"]/div/a
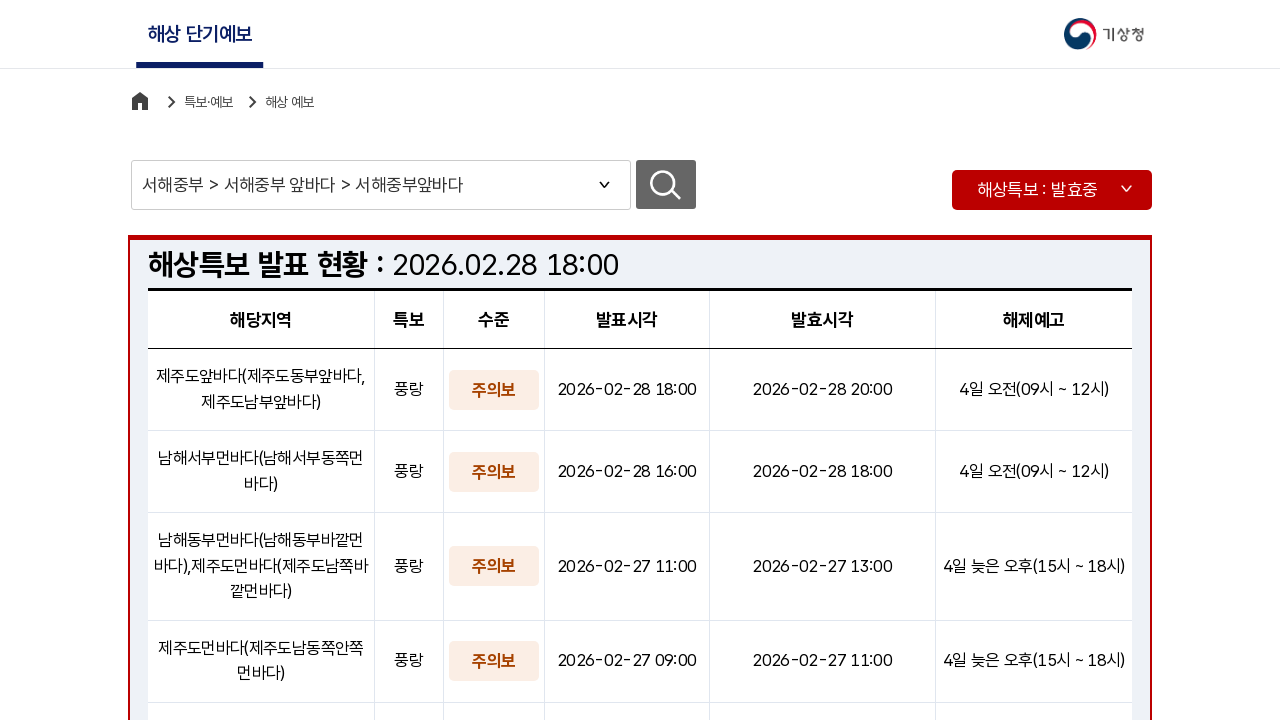

Sea warning table body loaded and is visible
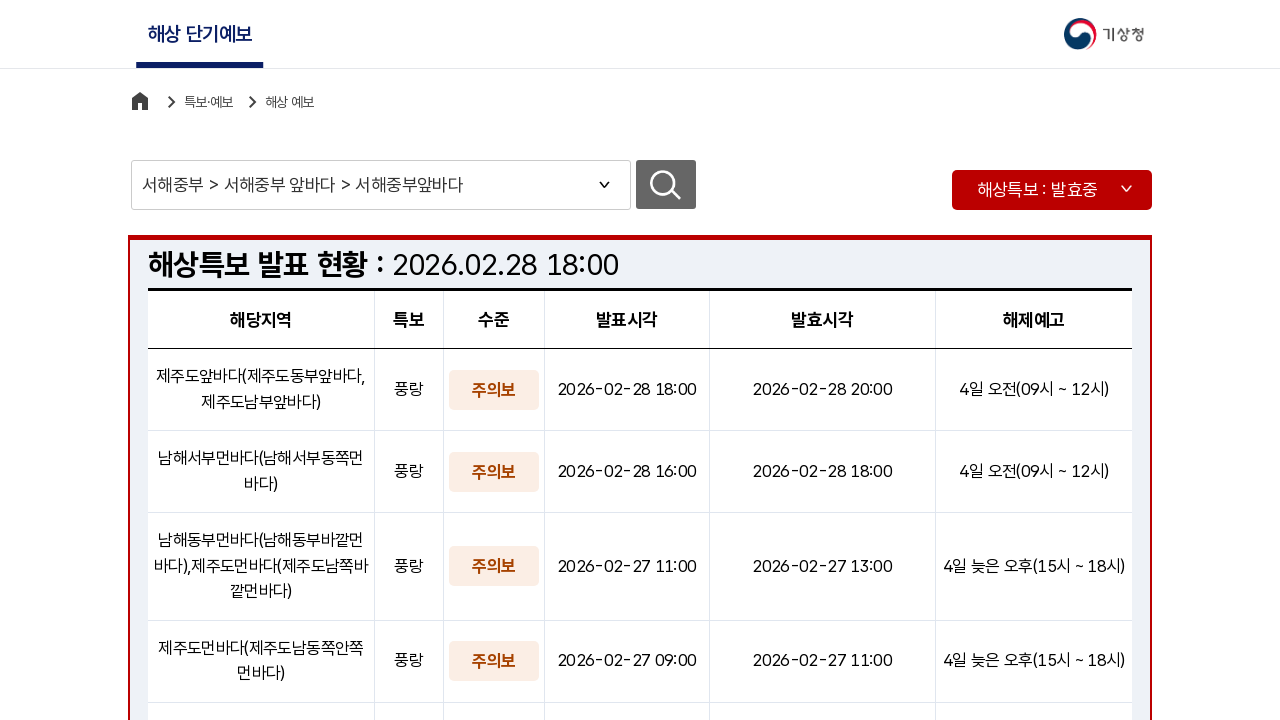

Verified table headers are present
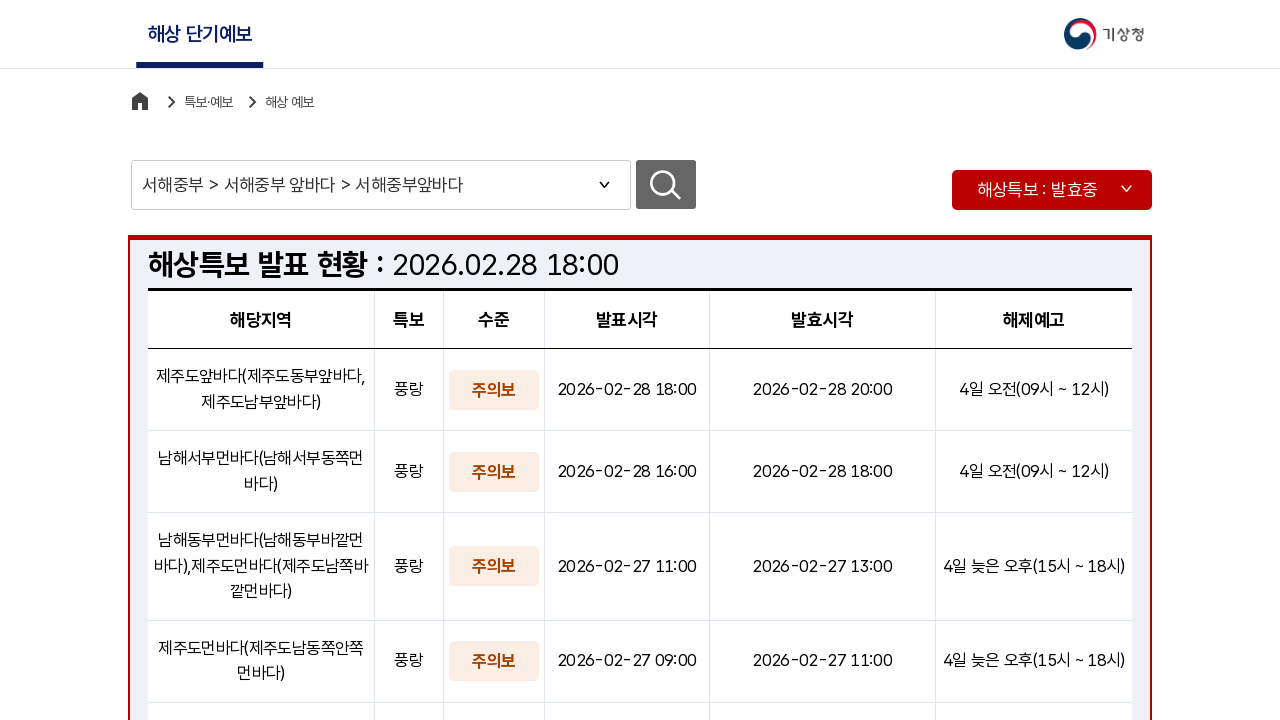

Verified table rows are present in sea warning information
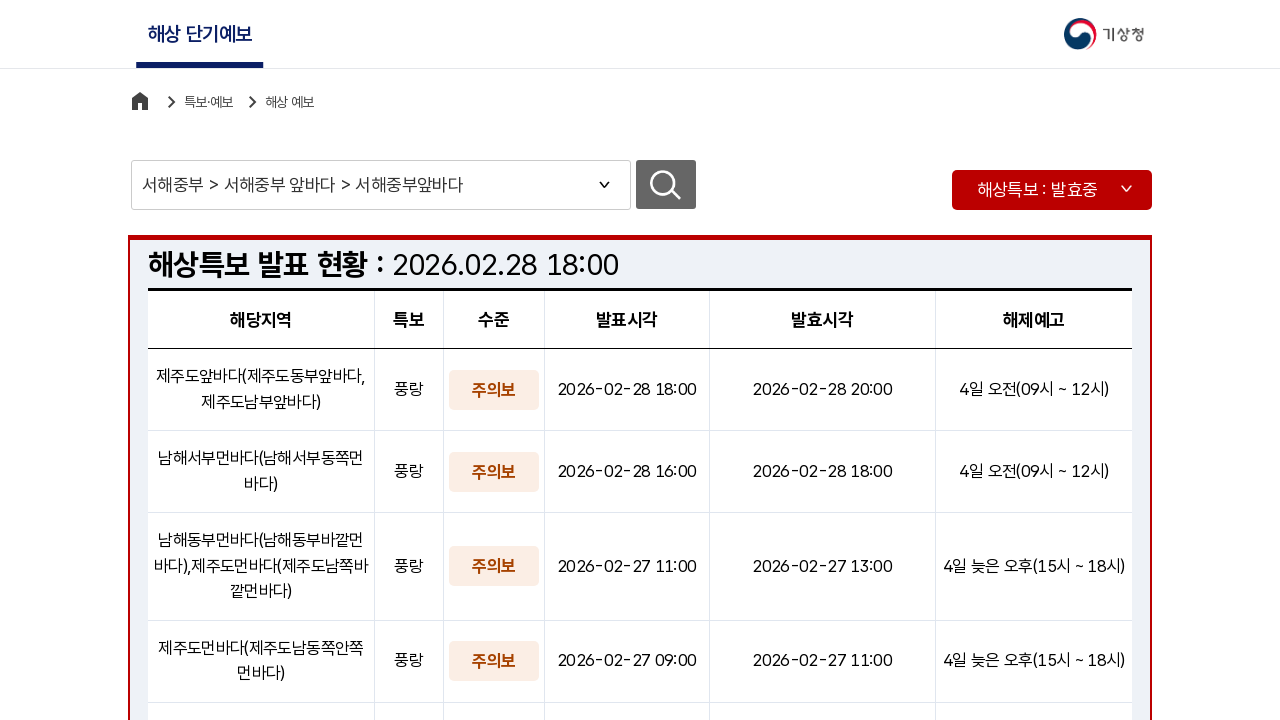

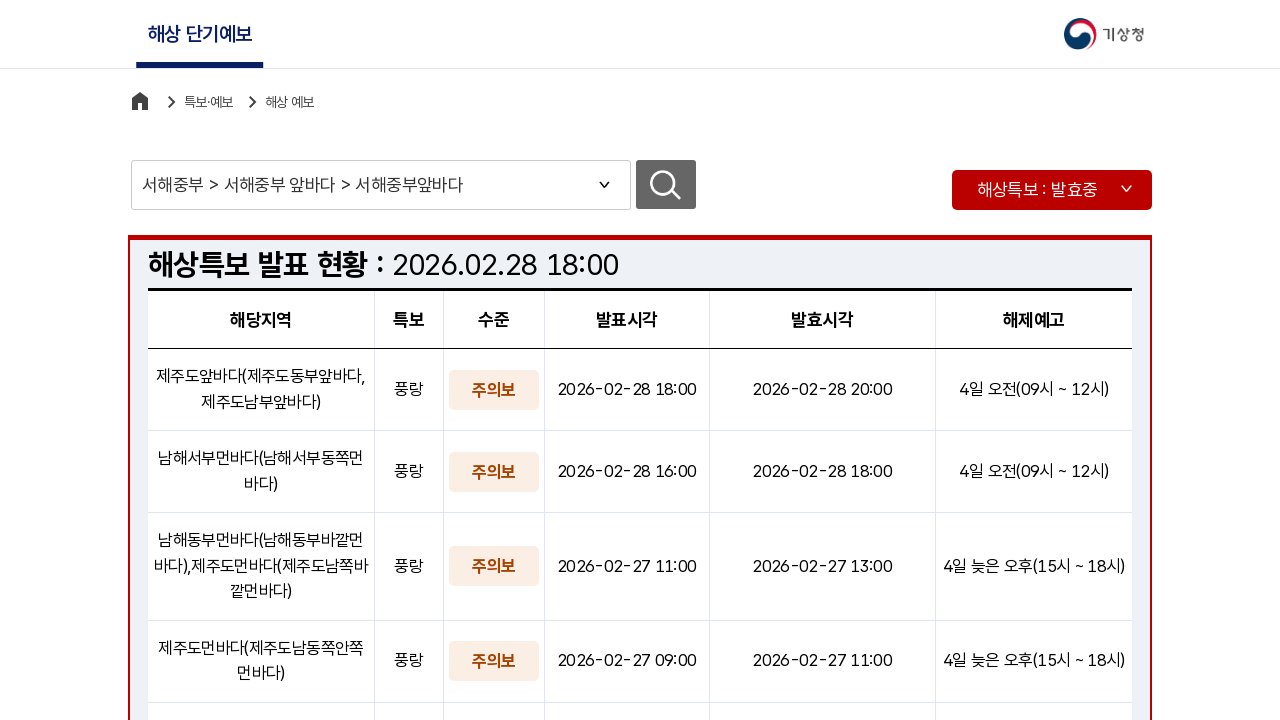